Tests an e-commerce vegetable shopping site by searching for products, verifying search results, and adding items to cart

Starting URL: https://rahulshettyacademy.com/seleniumPractise/#/

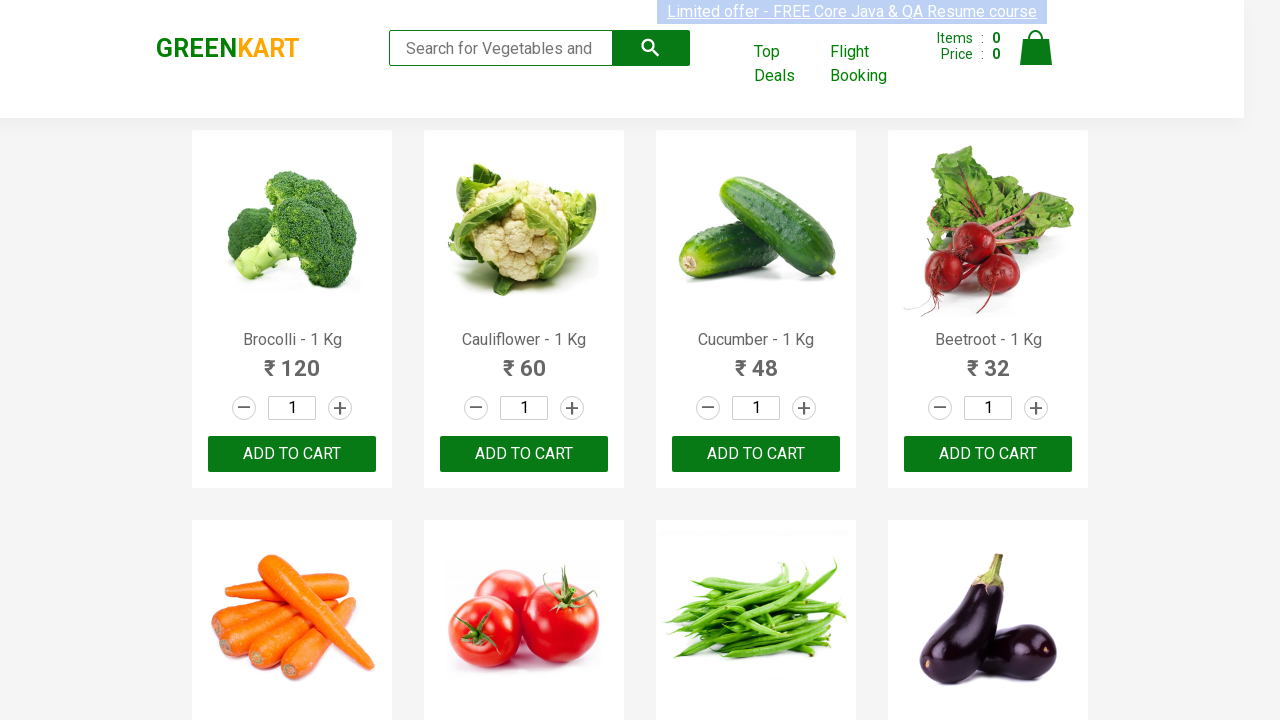

Filled search field with 'ca' to find products on .search-keyword
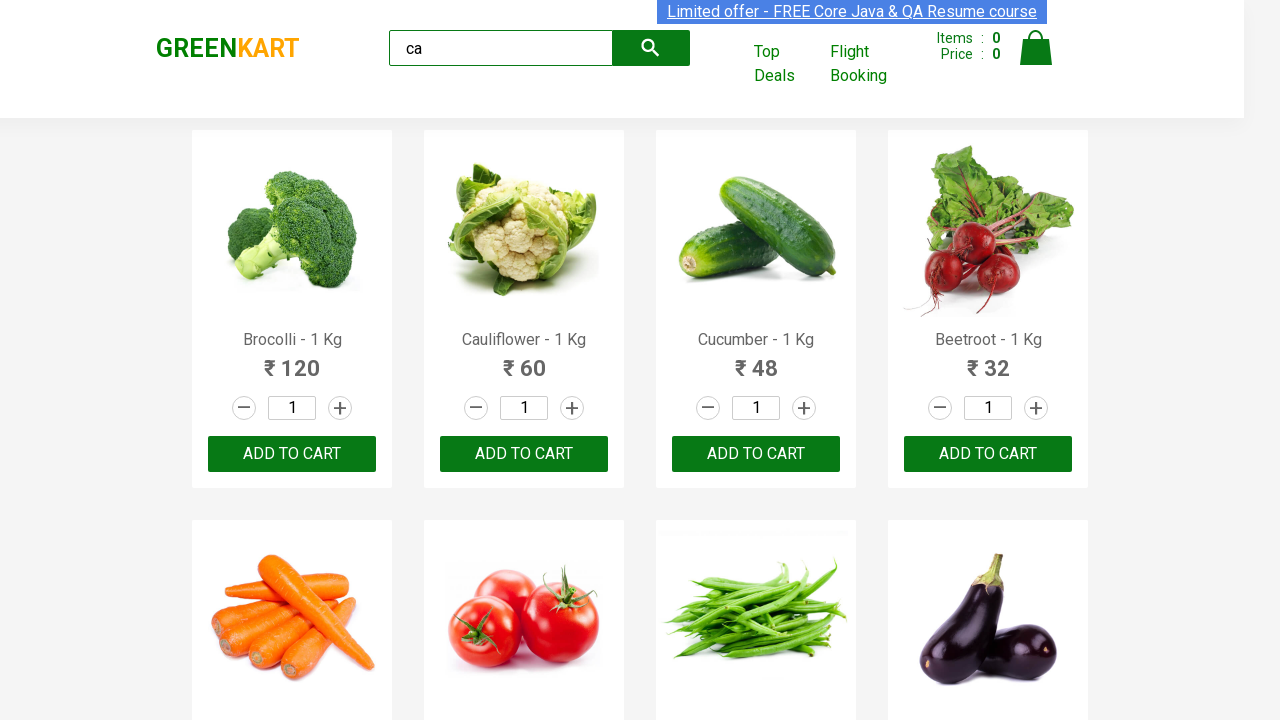

Waited for products to filter
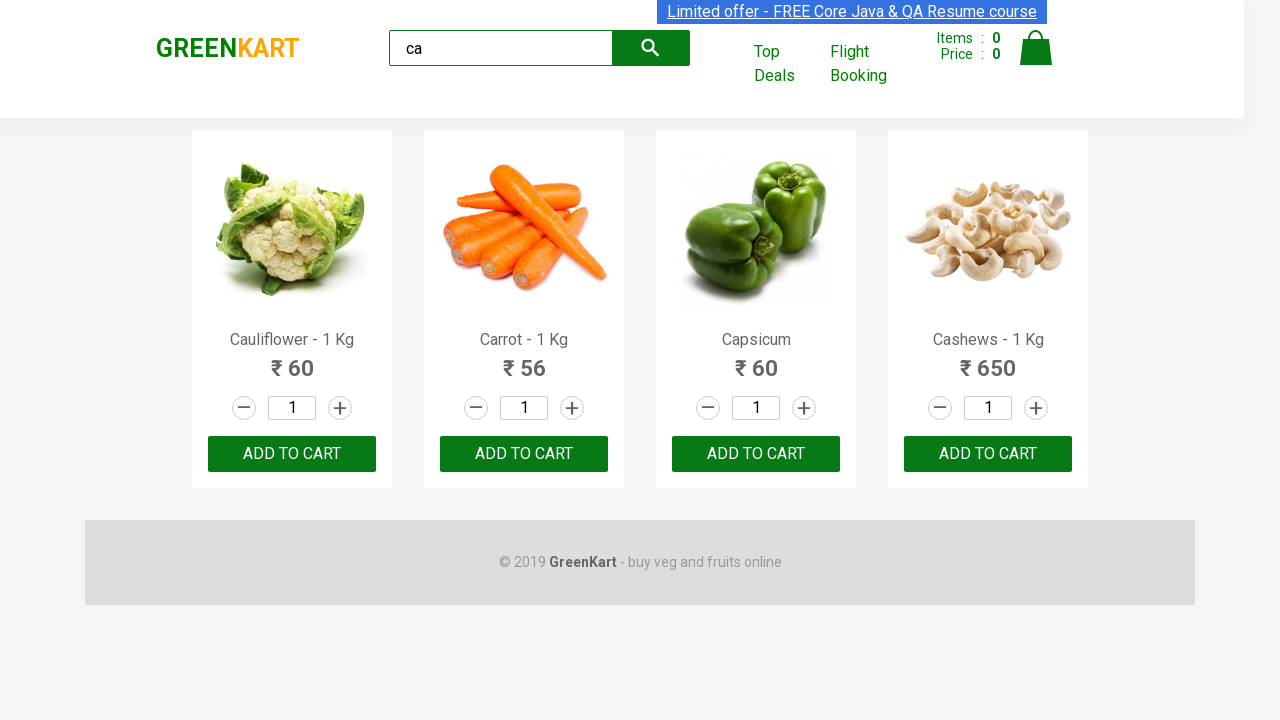

Verified that 4 products are displayed in search results
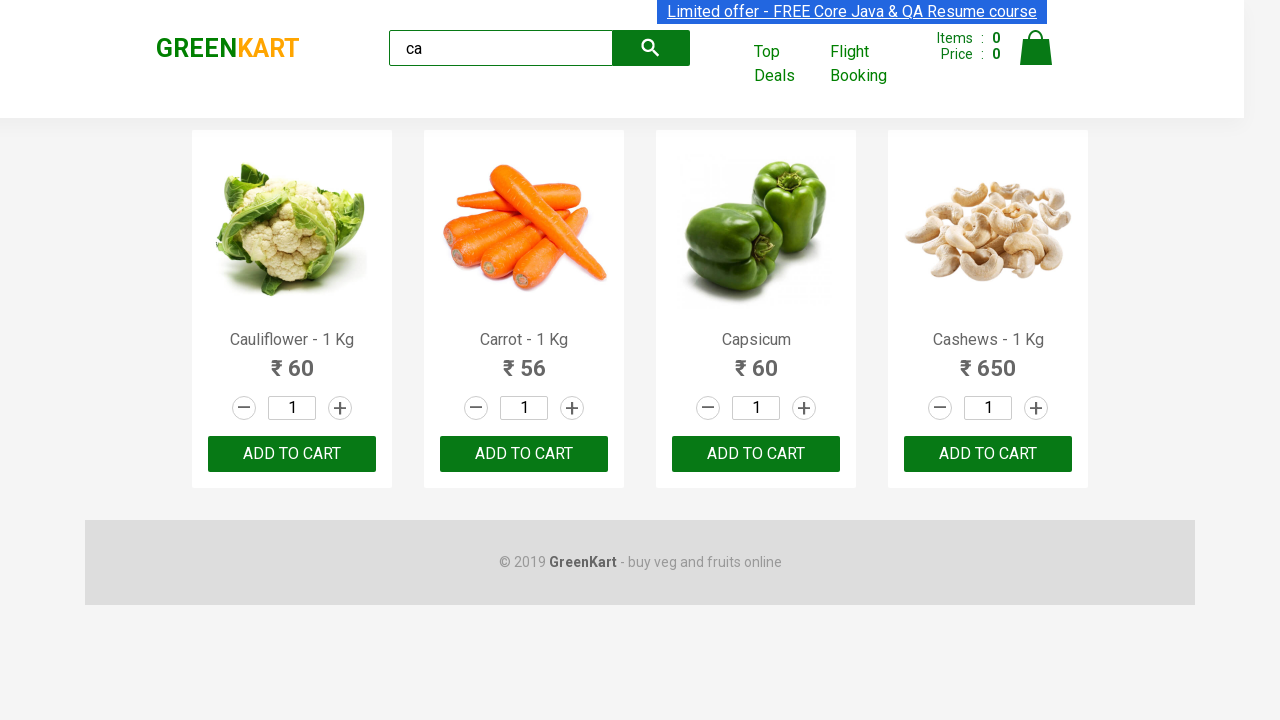

Clicked 'ADD TO CART' button for the second product (Carrot) at (524, 454) on .products .product >> nth=1 >> internal:text="ADD TO CART"i
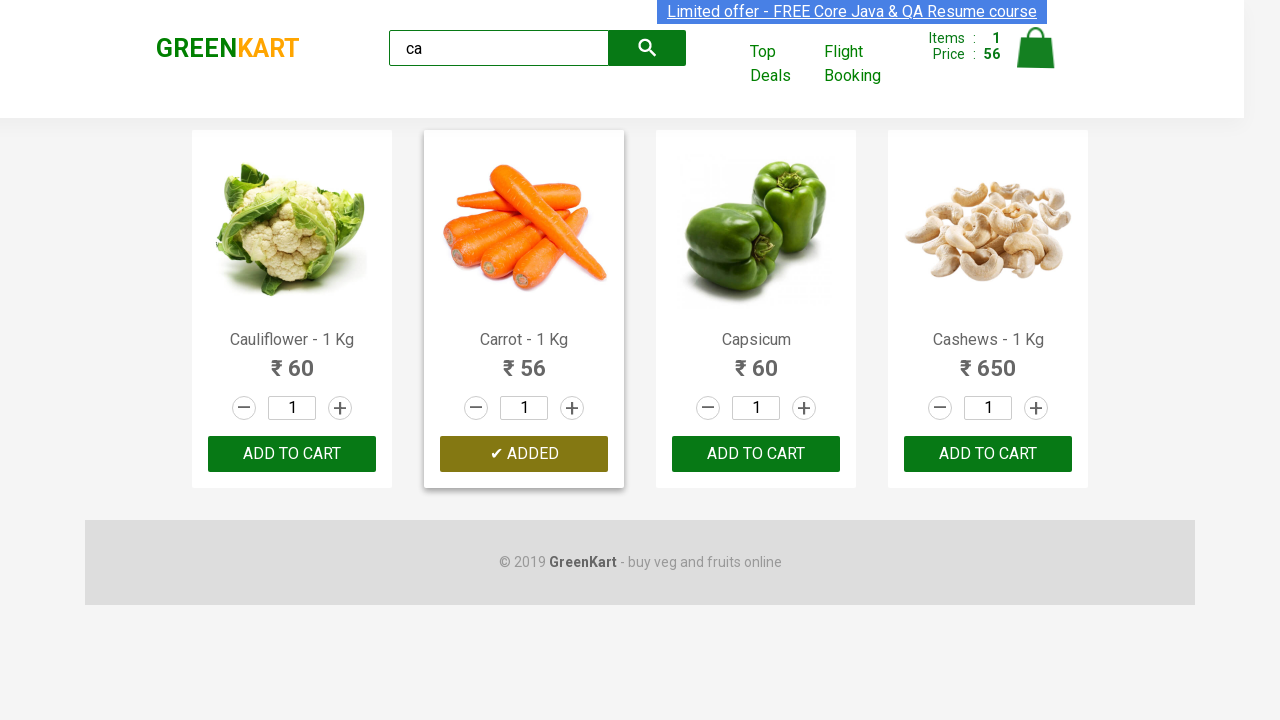

Found and clicked 'ADD TO CART' button for Cashews product at (988, 454) on .products .product >> nth=3 >> button
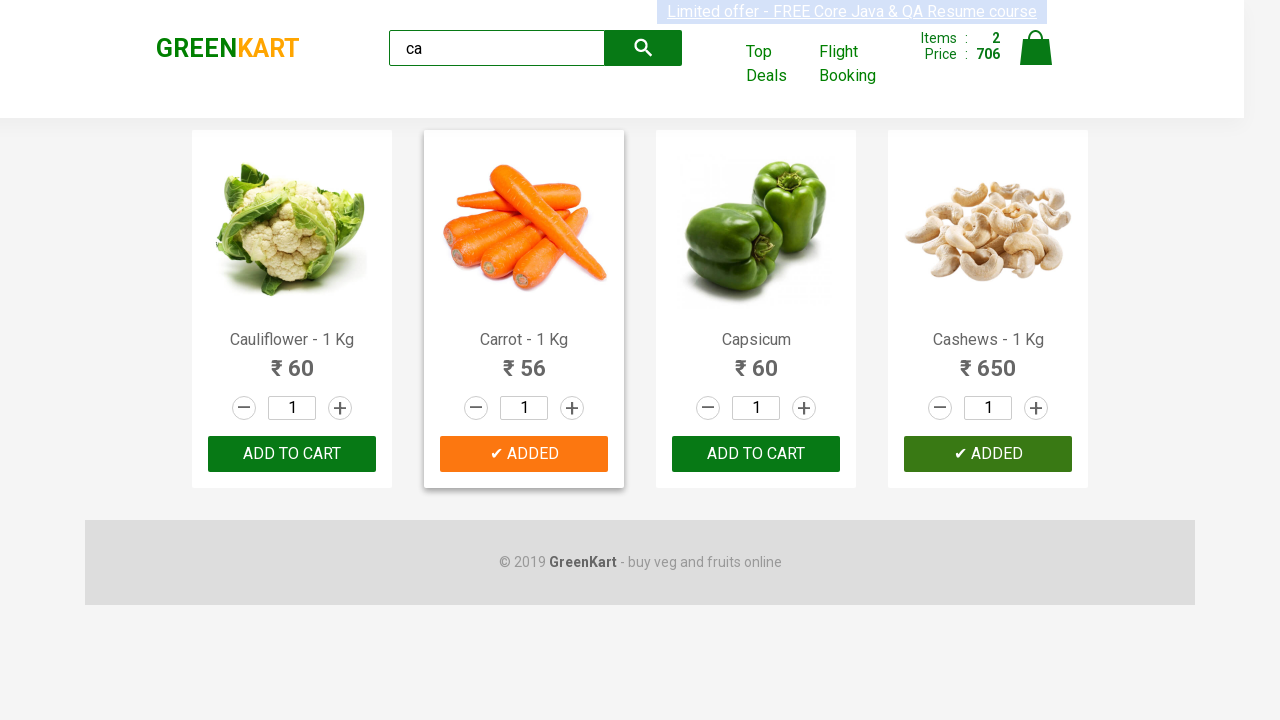

Verified that the brand name is 'GREENKART'
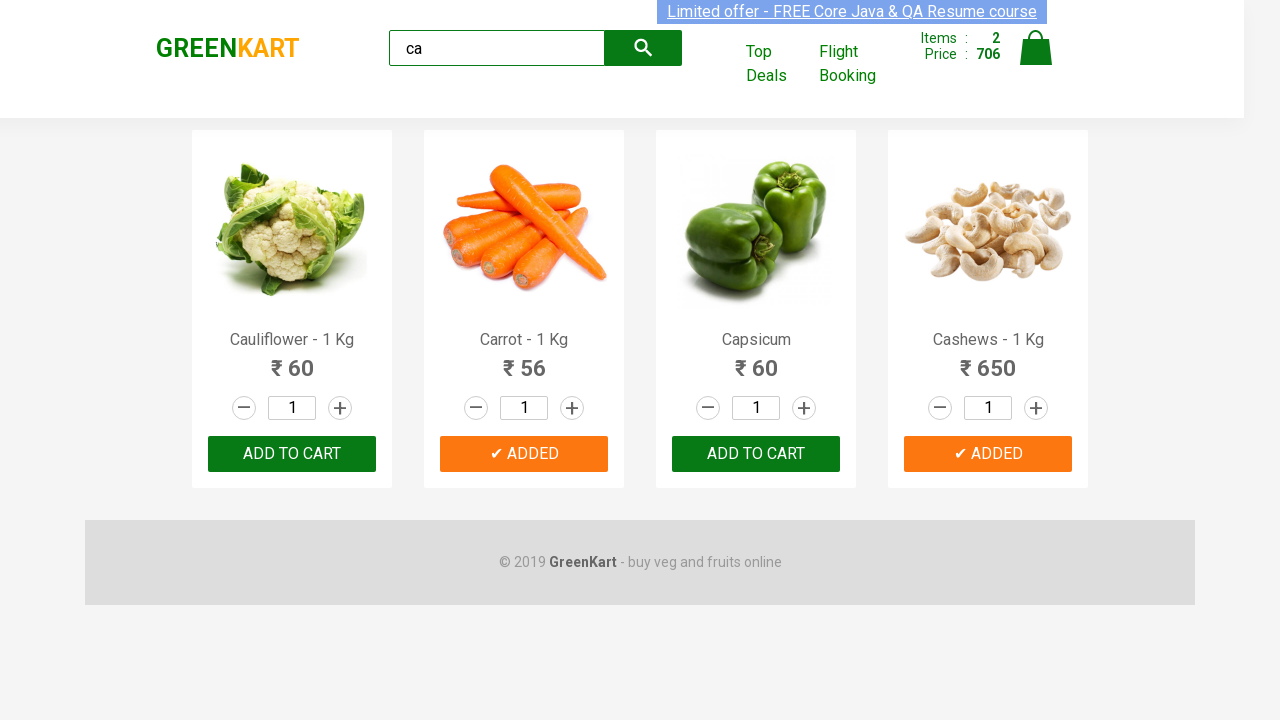

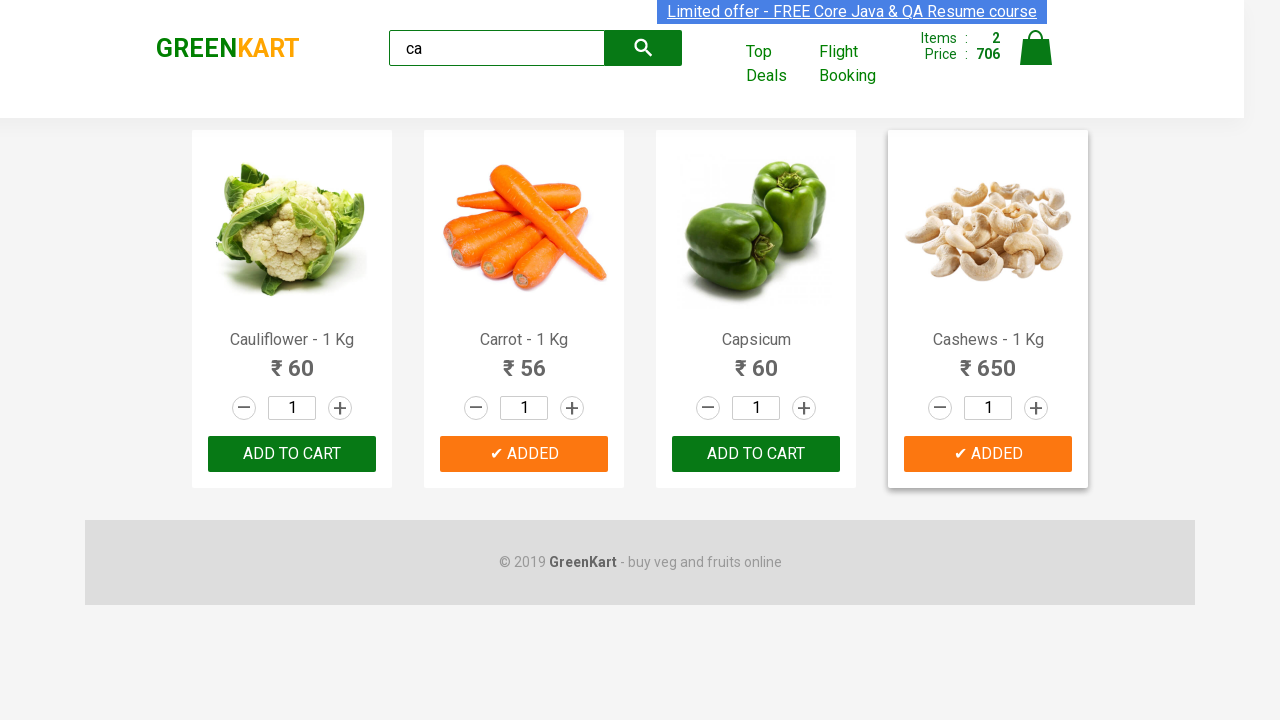